Tests autocomplete suggestion box by typing a country name and selecting from the dropdown suggestions

Starting URL: http://www.qaclickacademy.com/practice.php

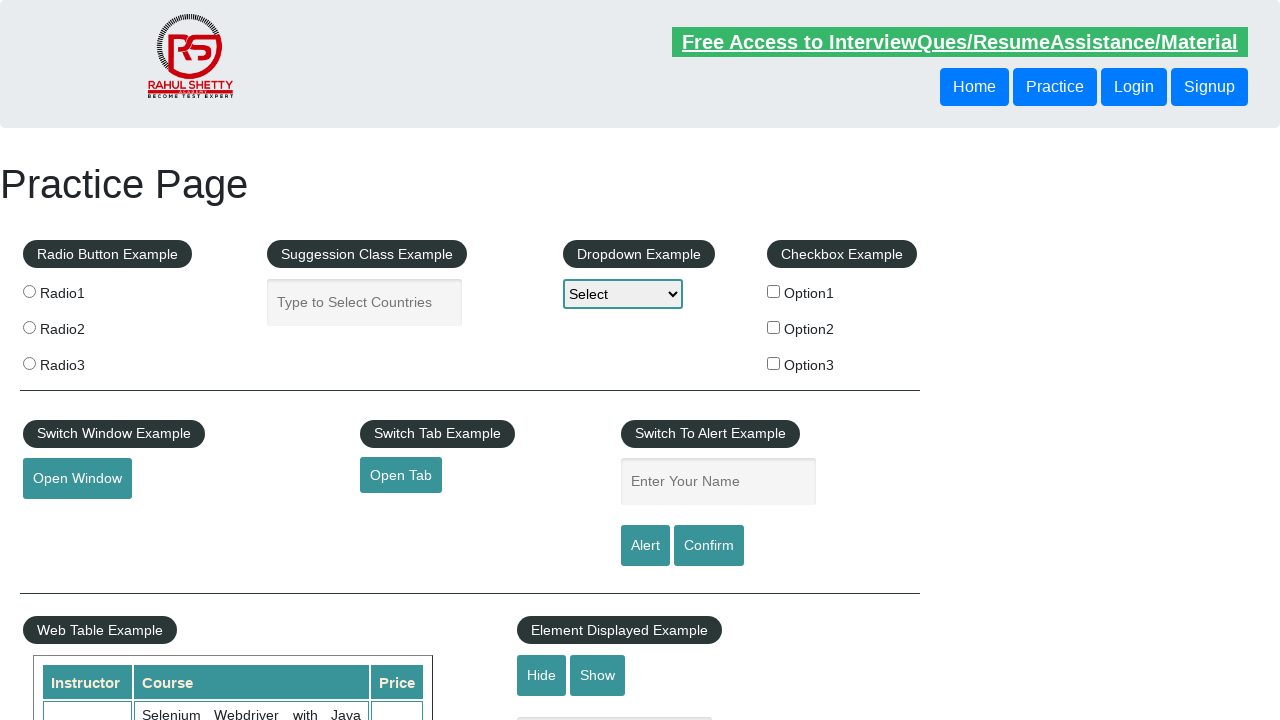

Clicked on autocomplete field at (365, 302) on #autocomplete
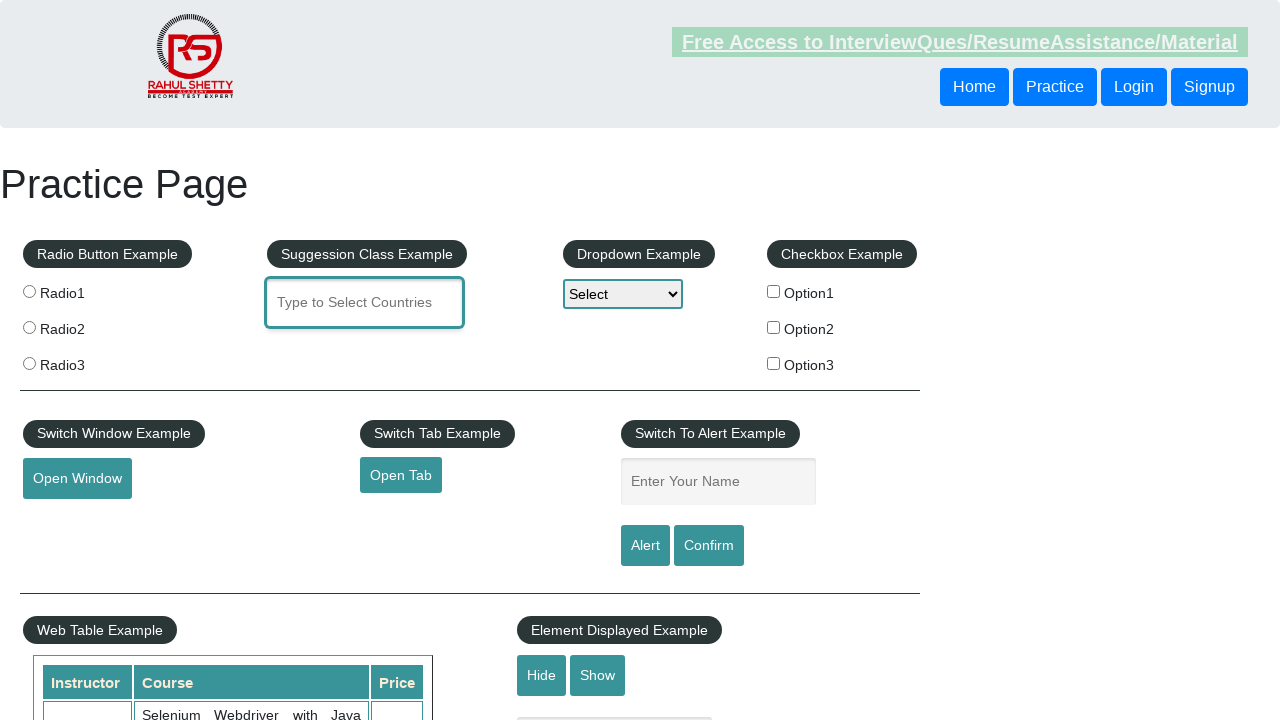

Filled autocomplete field with 'United' on #autocomplete
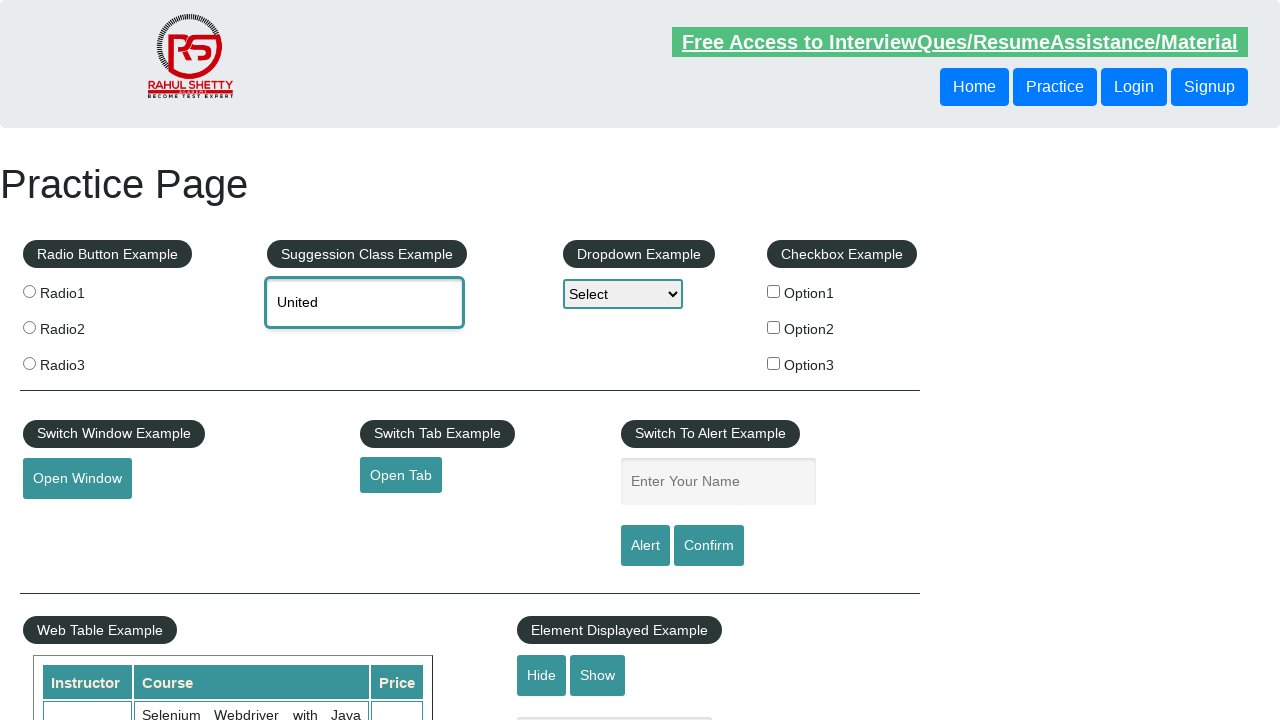

Autocomplete suggestions appeared
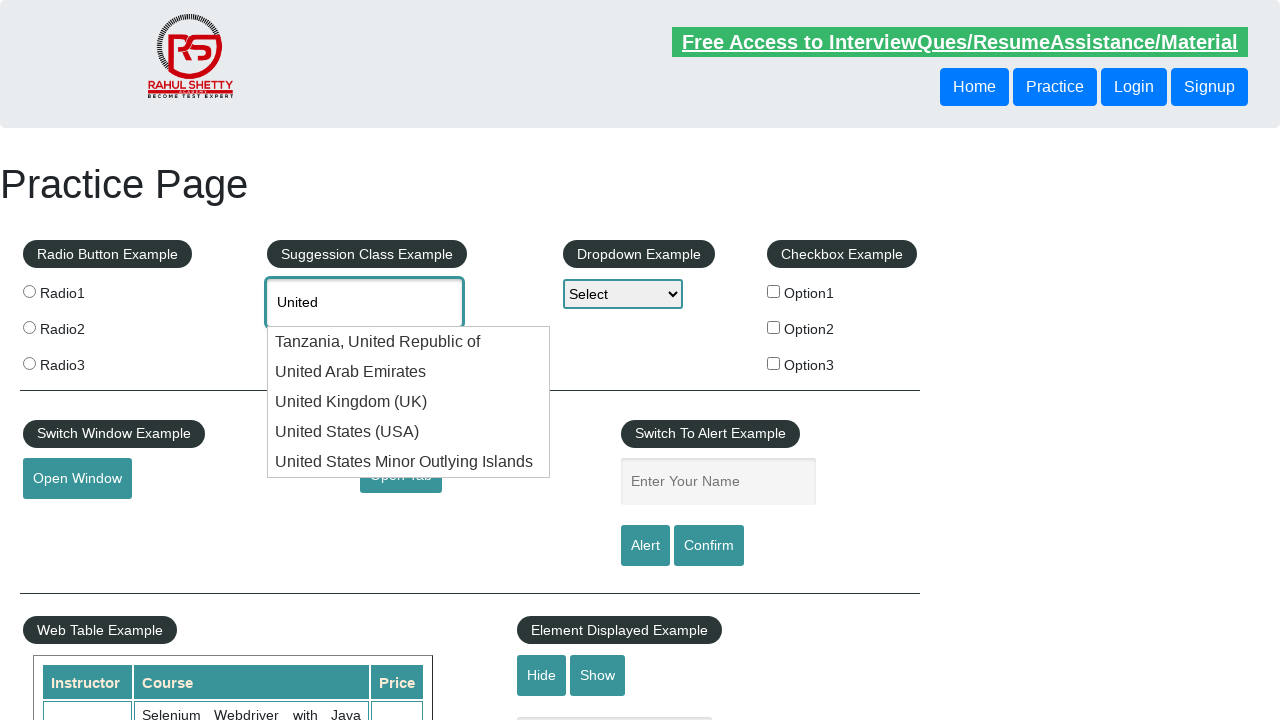

Selected 'United States (USA)' from autocomplete suggestions at (409, 432) on text=United States (USA)
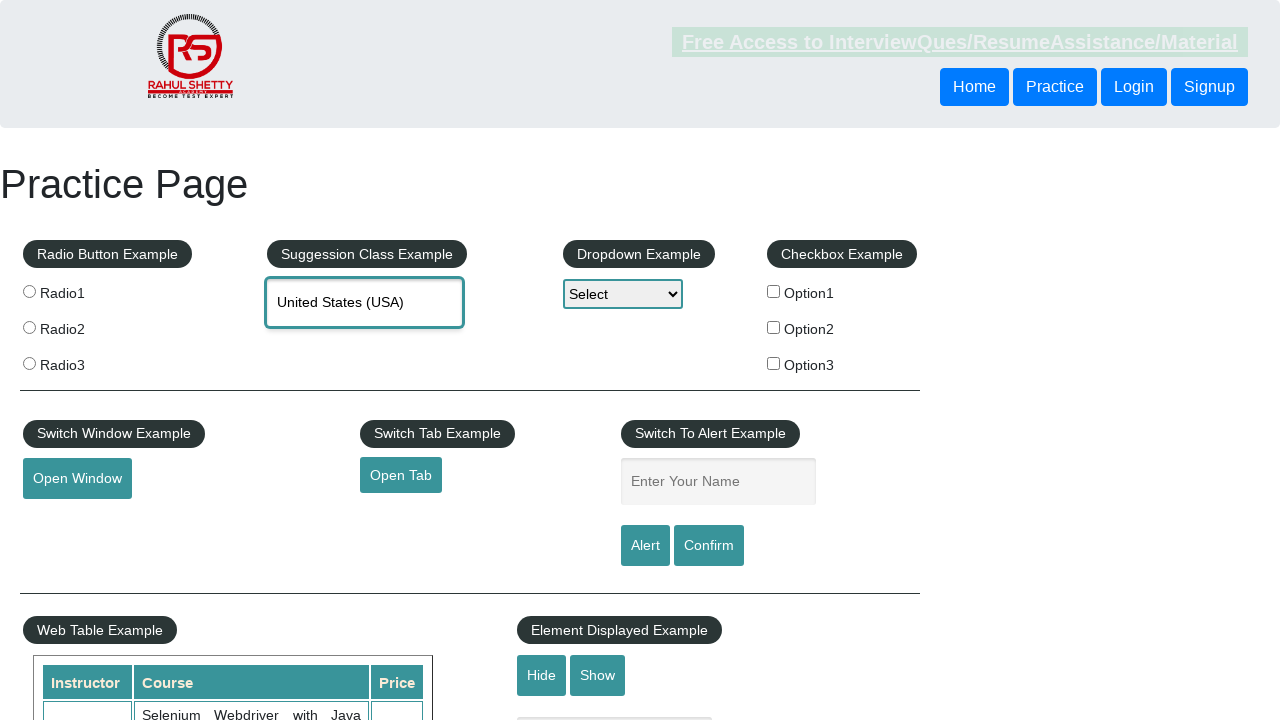

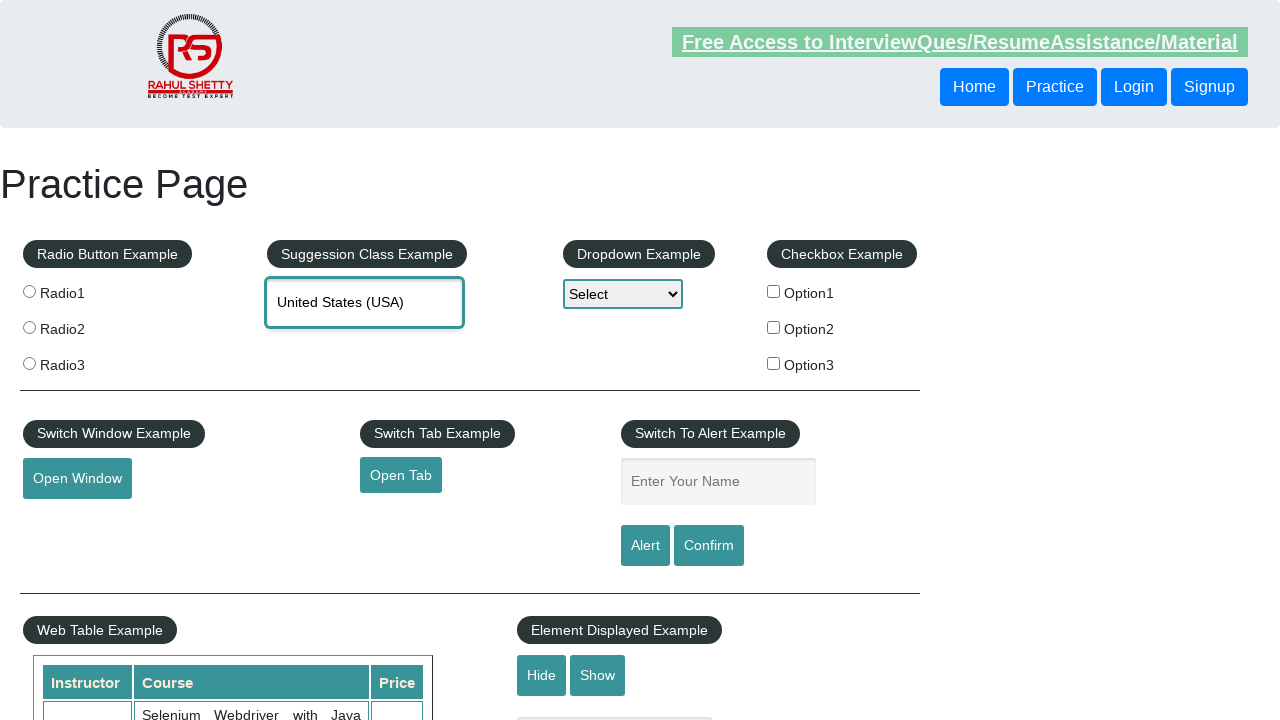